Tests dynamic control visibility by toggling a checkbox's visibility state and interacting with it when visible

Starting URL: https://training-support.net/webelements/dynamic-controls

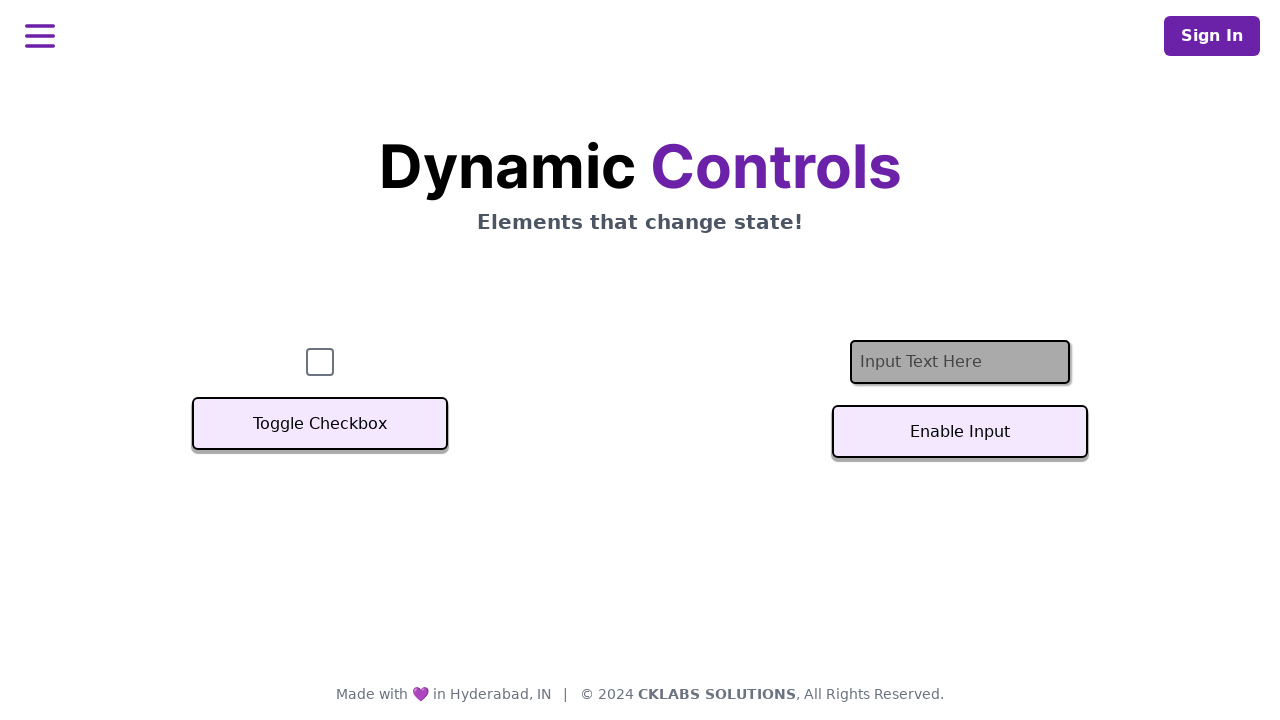

Located checkbox element
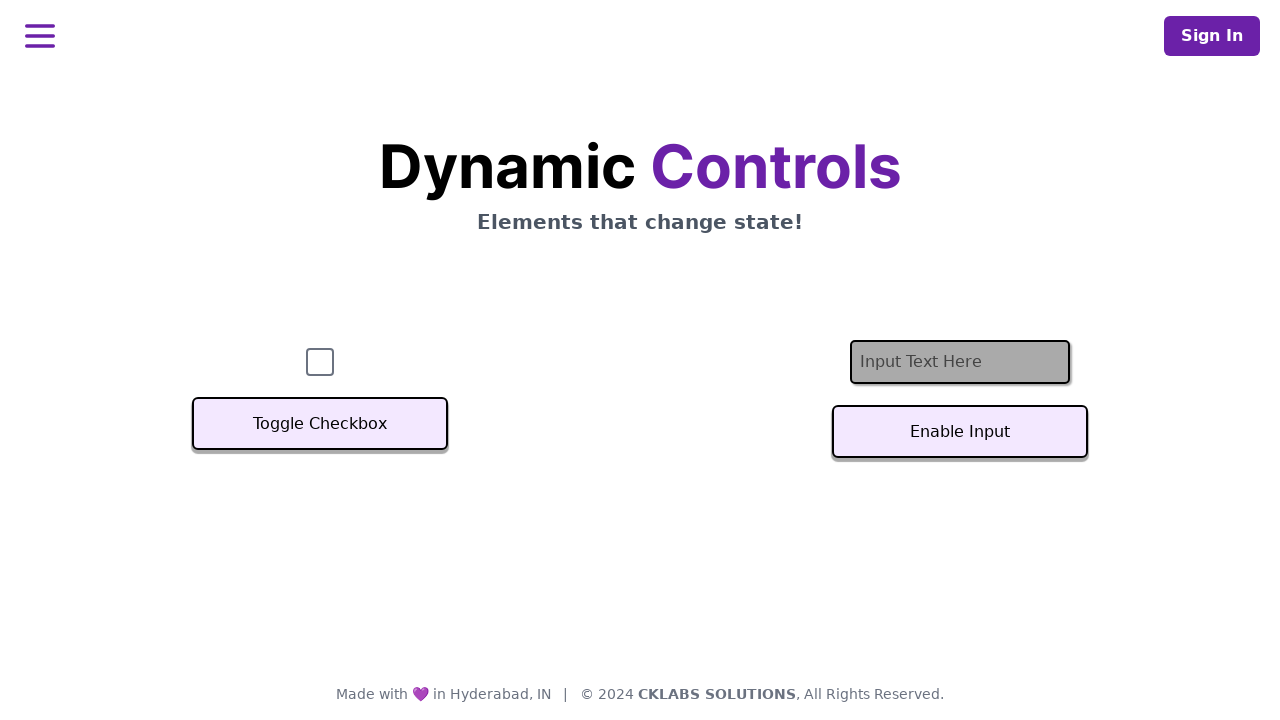

Clicked toggle button to hide checkbox at (320, 424) on button:has-text('Toggle Checkbox')
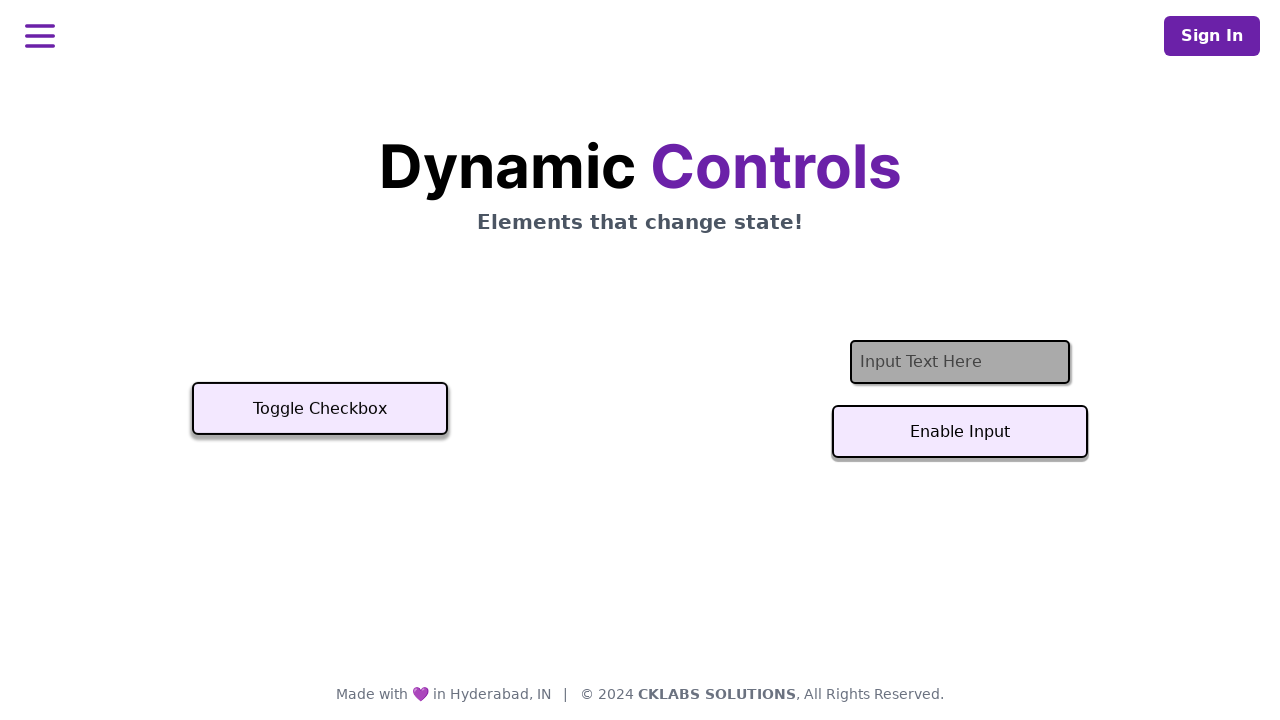

Checkbox successfully hidden
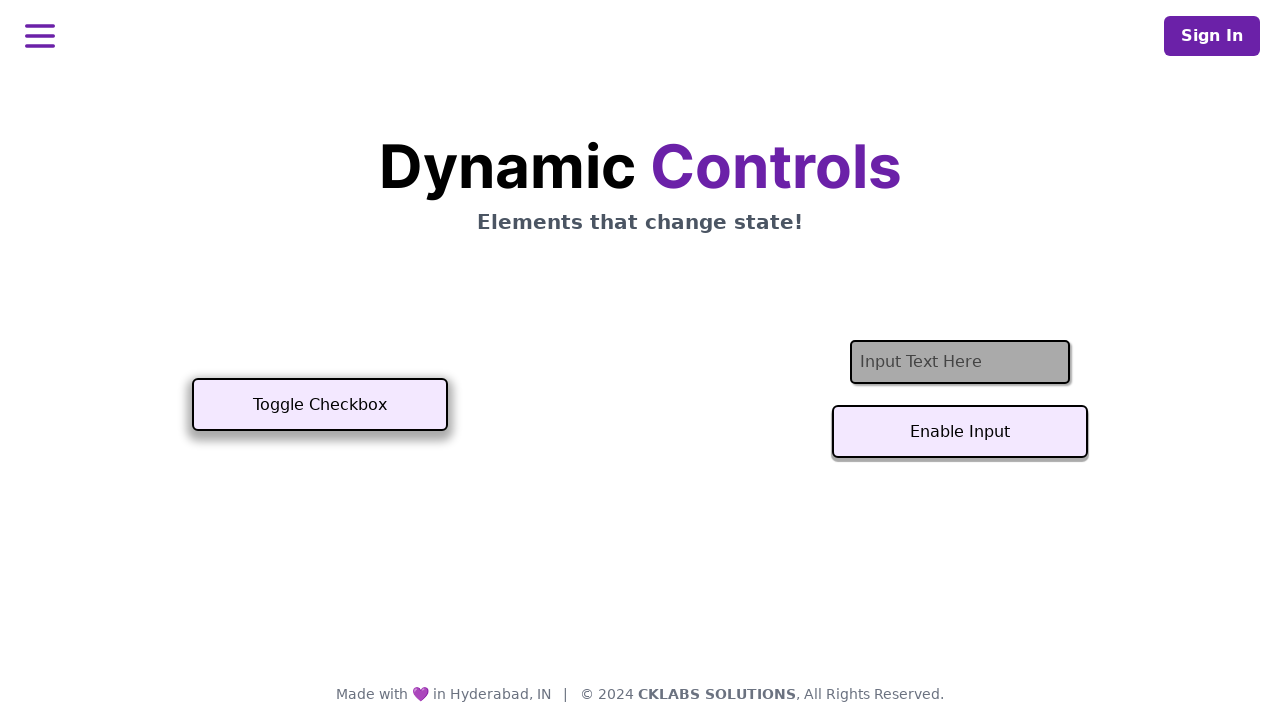

Clicked toggle button to show checkbox at (320, 405) on button:has-text('Toggle Checkbox')
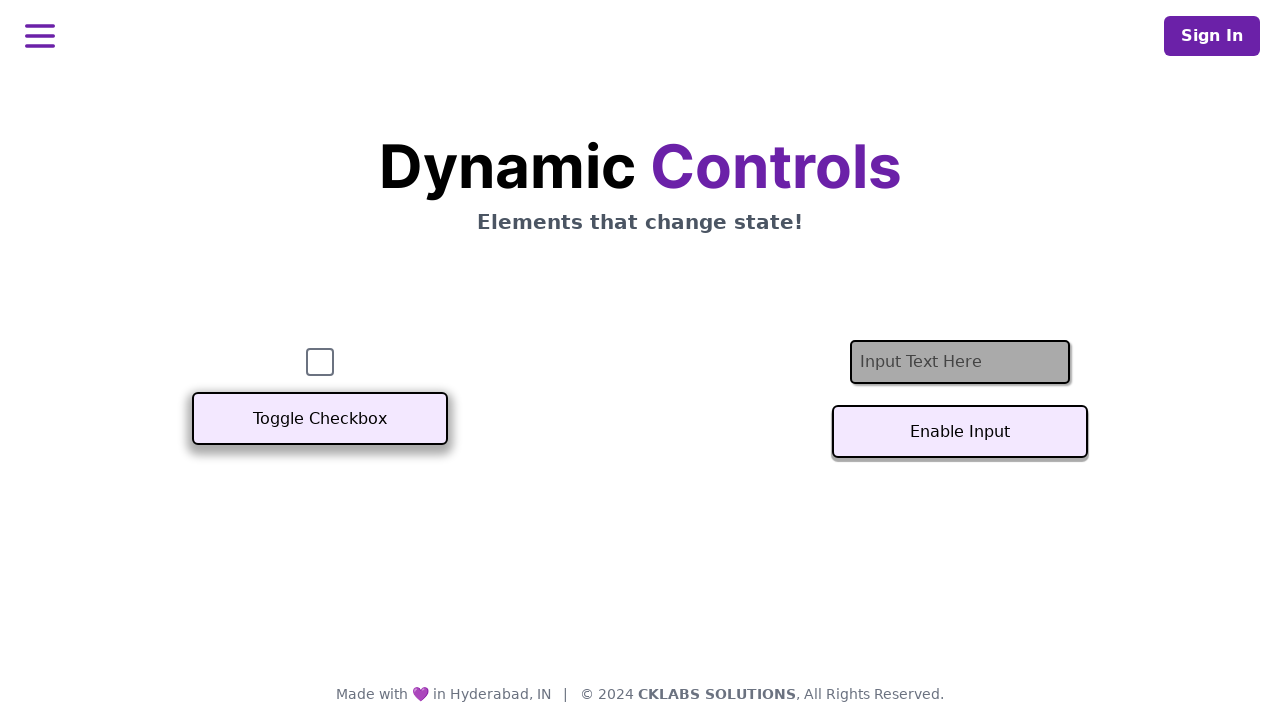

Checkbox successfully visible
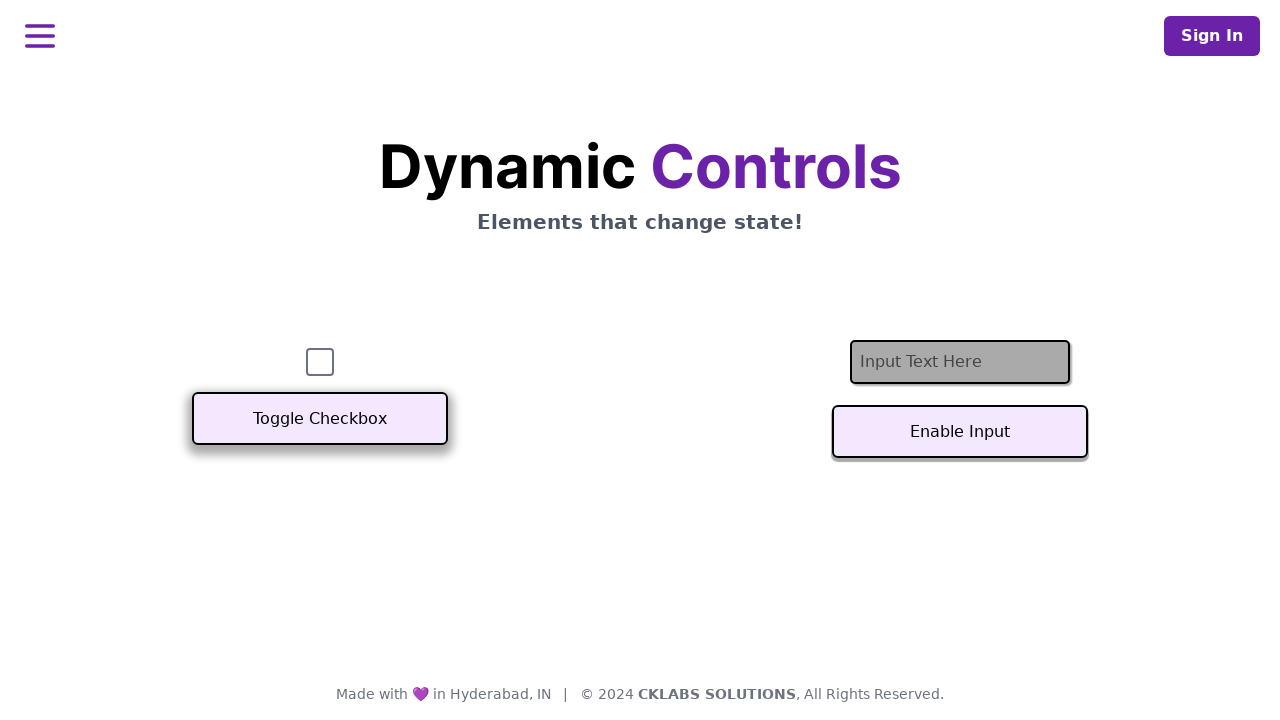

Clicked checkbox to toggle its state at (320, 362) on #checkbox
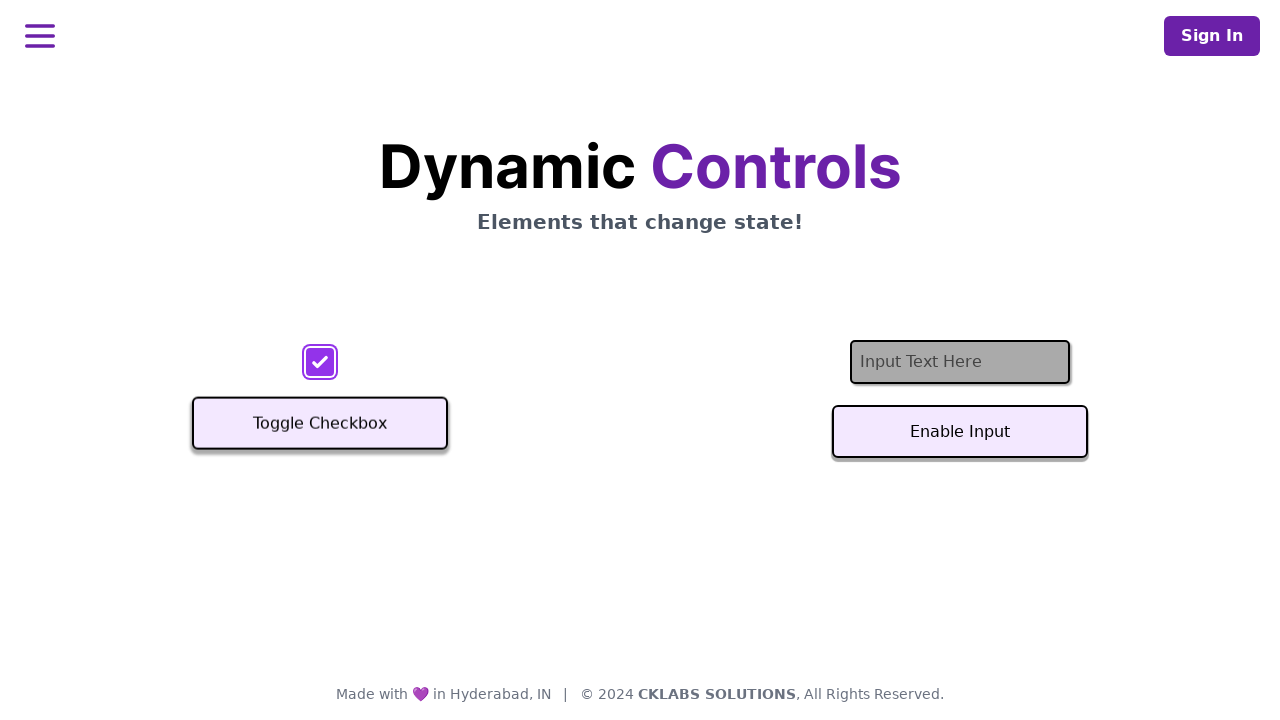

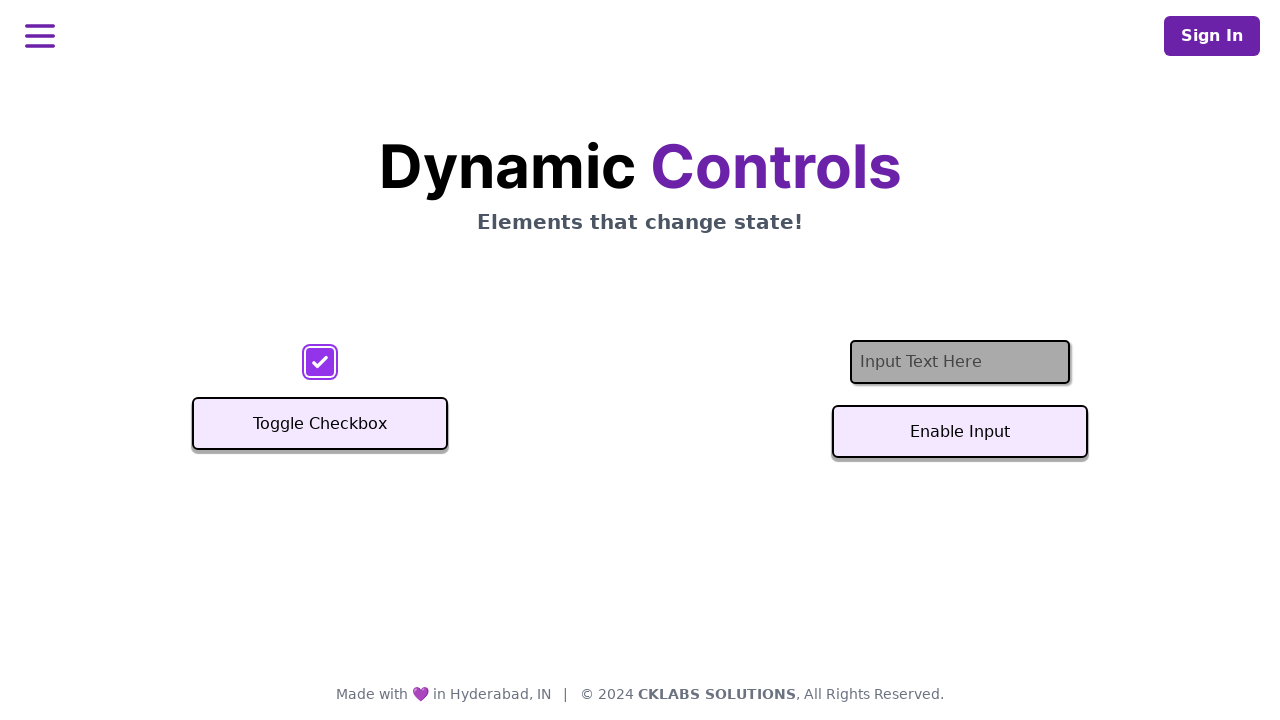